Tests editing a todo item by creating a todo, clicking on it to edit, changing the text, and verifying the updated text is displayed.

Starting URL: https://todoist.devgossips.vercel.app/

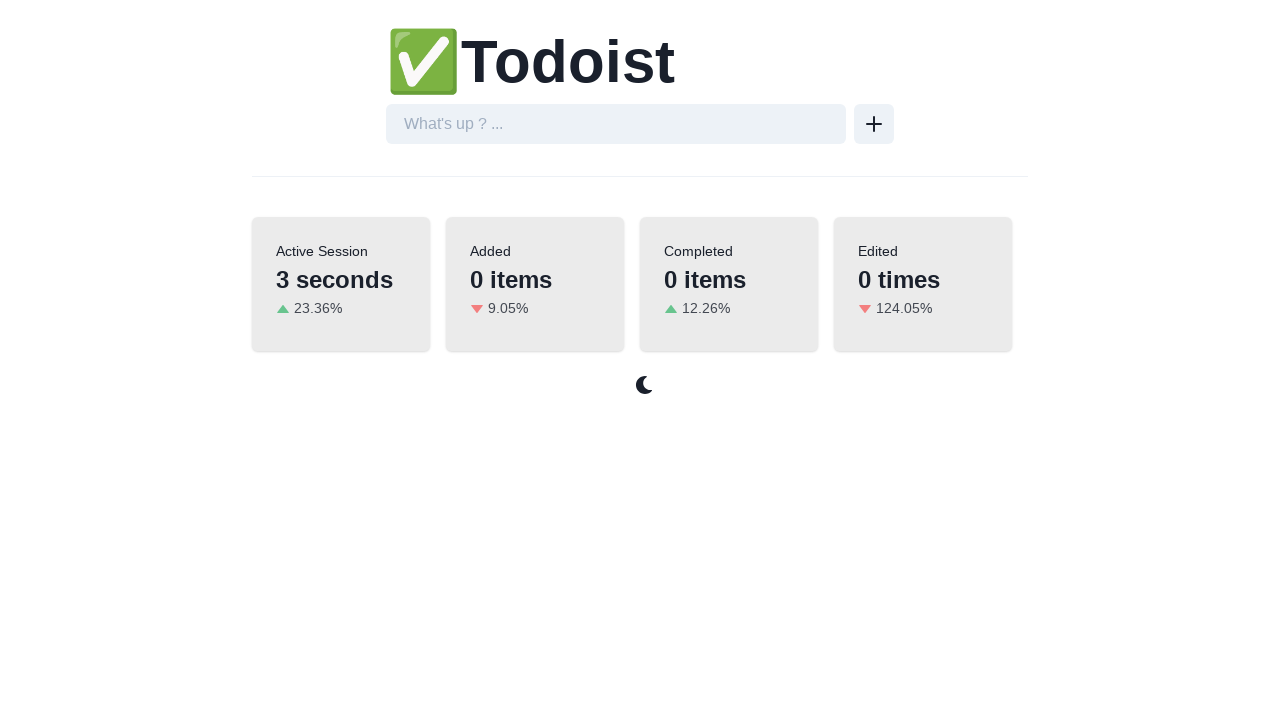

Filled new todo input with 'Purchase milk' on internal:attr=[placeholder="What's up ? ..."i]
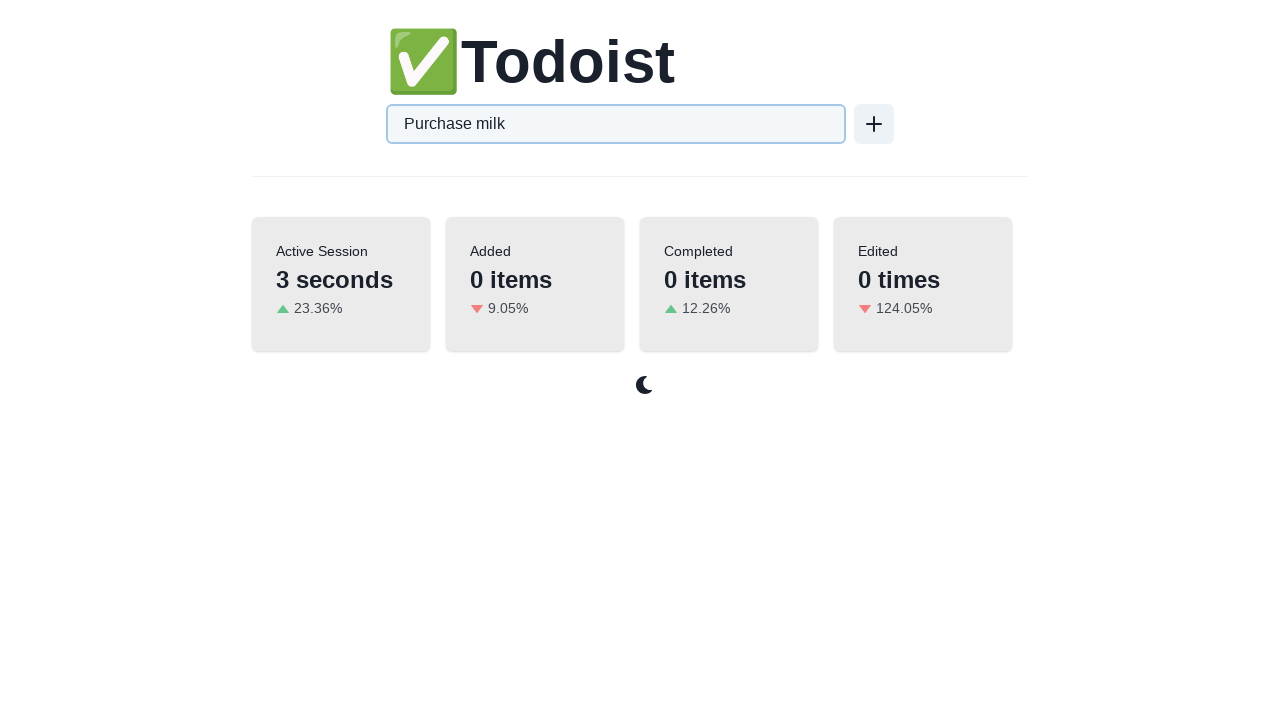

Pressed Enter to create the todo item on internal:attr=[placeholder="What's up ? ..."i]
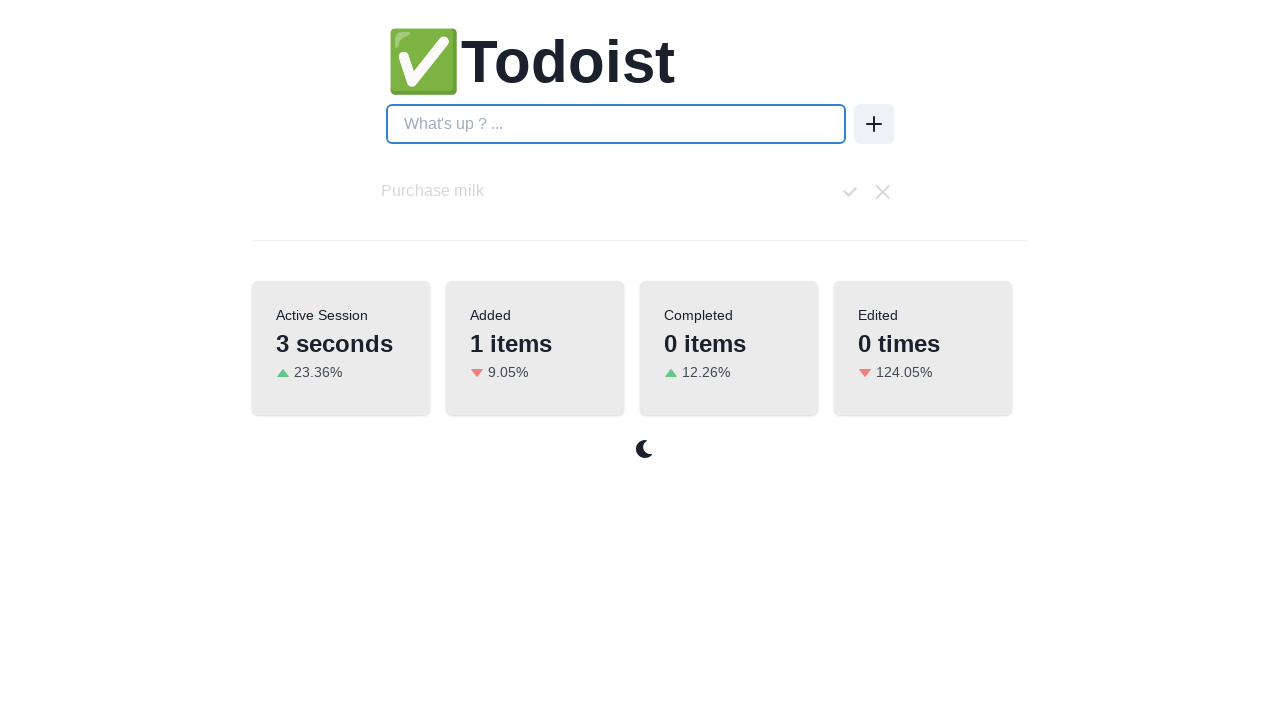

Waited for todo item 'Purchase milk' to be visible
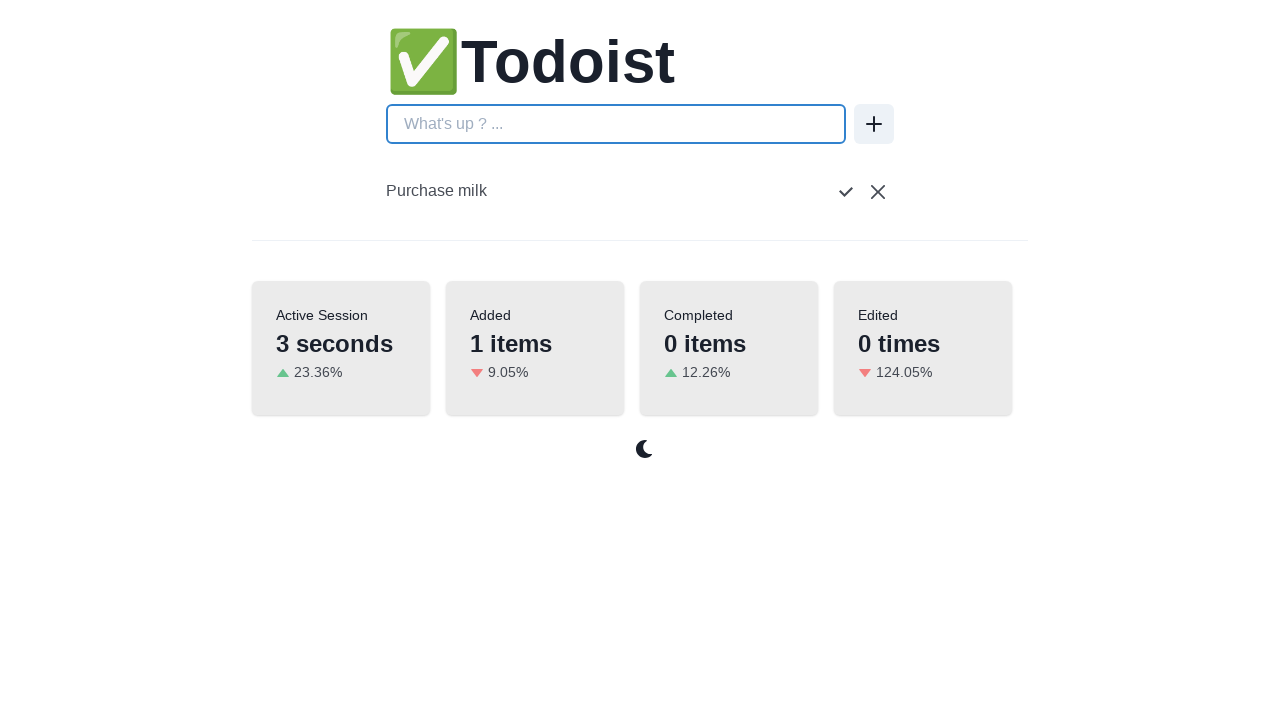

Clicked on 'Purchase milk' item to edit at (436, 191) on internal:text="Purchase milk"i
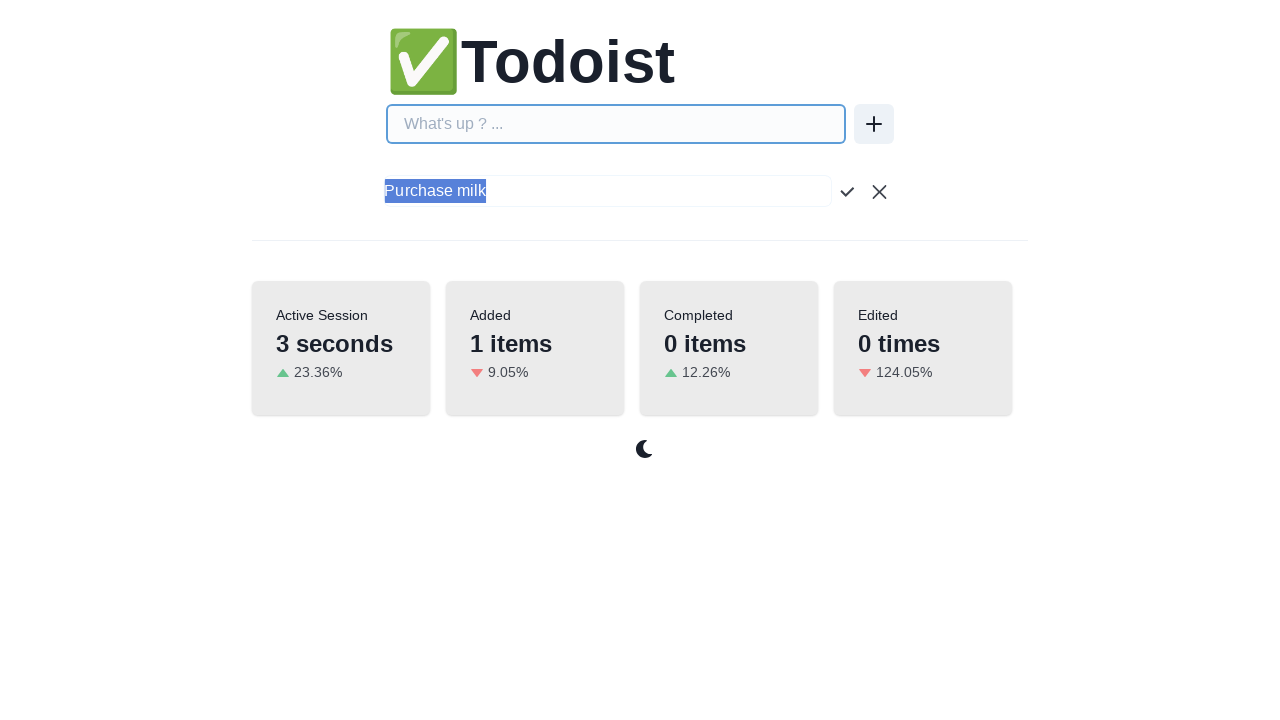

Cleared the edit textbox on internal:role=textbox >> nth=1
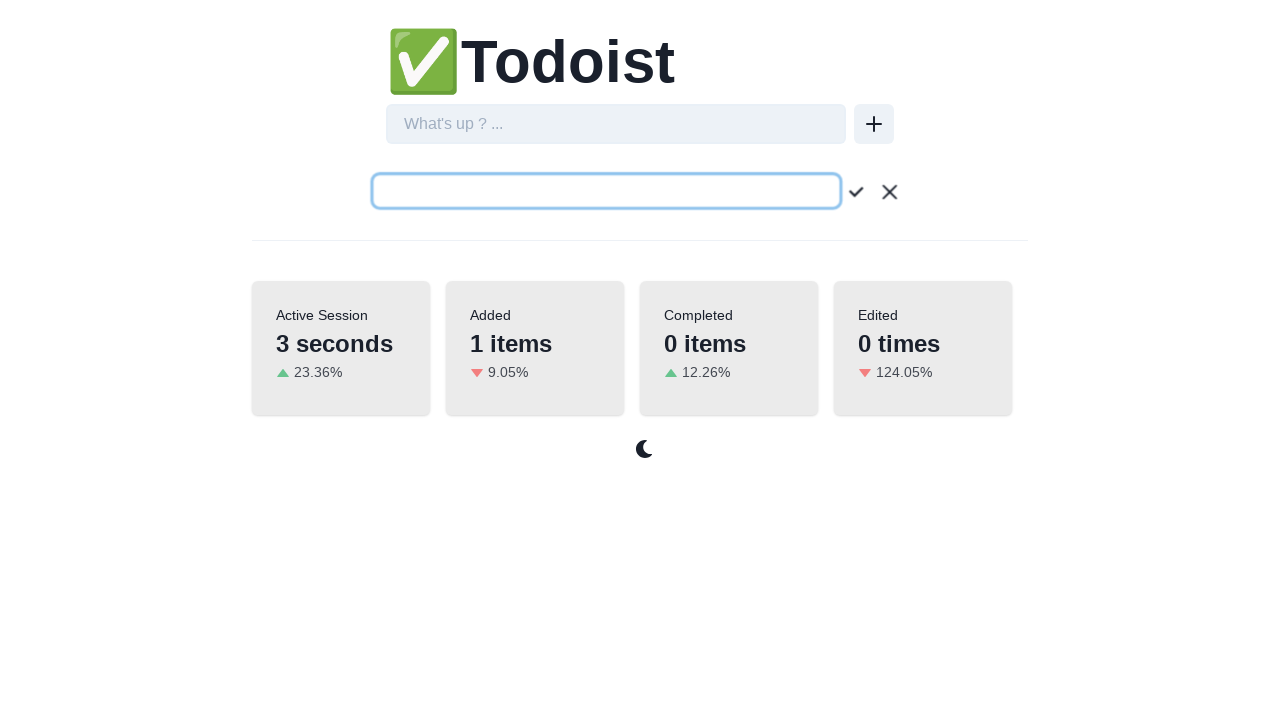

Filled textbox with new text 'Buy plant-based milk' on internal:role=textbox >> nth=1
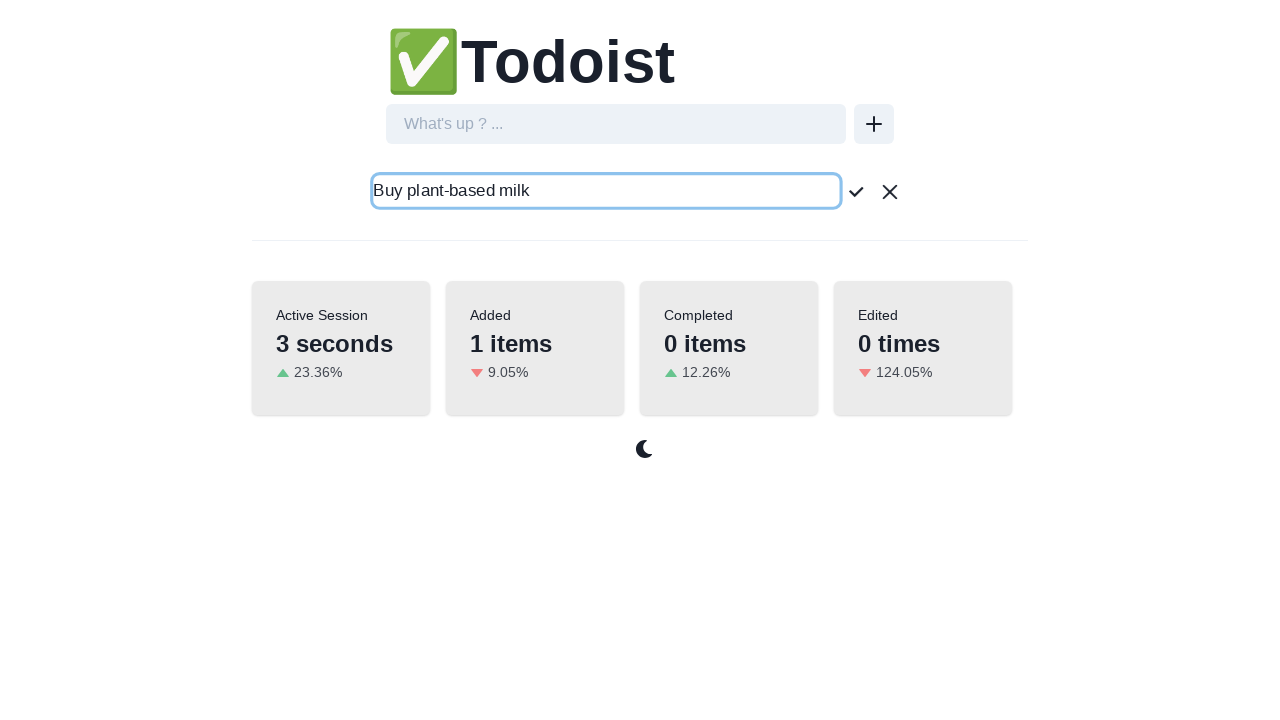

Pressed Enter to save the edited todo item on internal:role=textbox >> nth=1
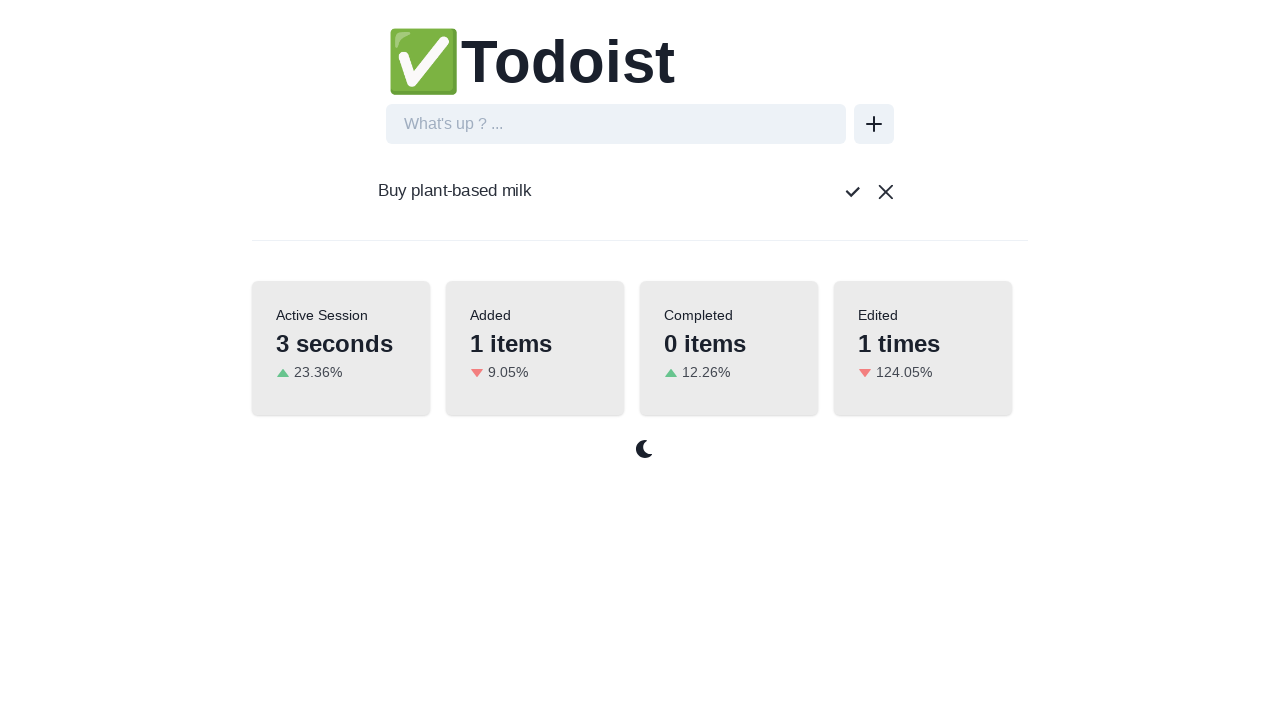

Waited for edited todo item 'Buy plant-based milk' to be visible
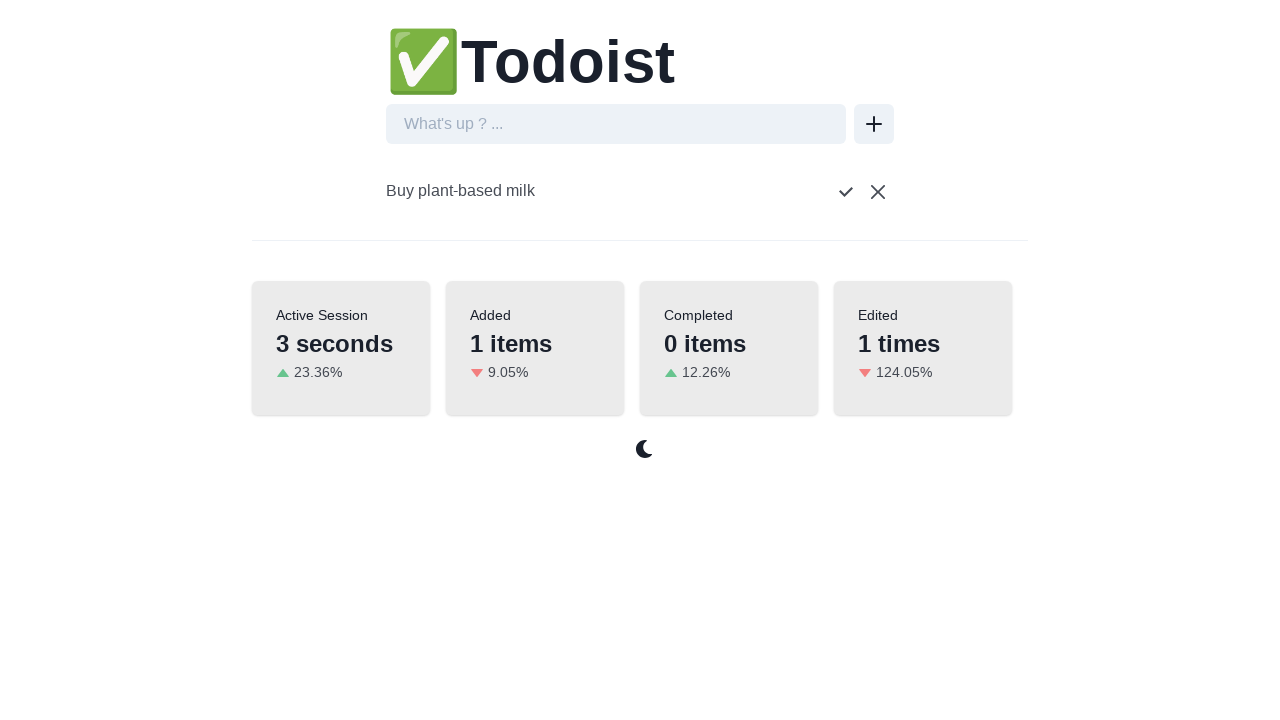

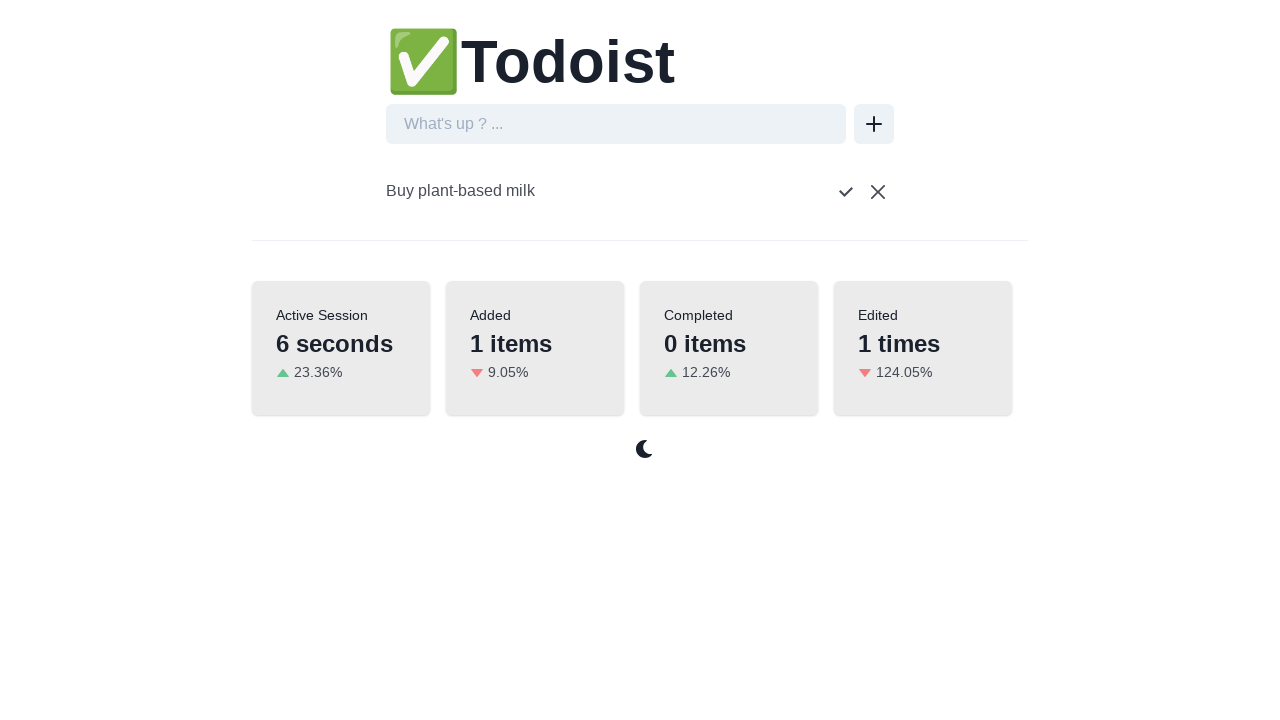